Tests loading both green and blue elements by clicking the combined start button and verifying the sequential loading states for green, then green with blue, then blue alone, and finally the combined success state.

Starting URL: https://kristinek.github.io/site/examples/loading_color

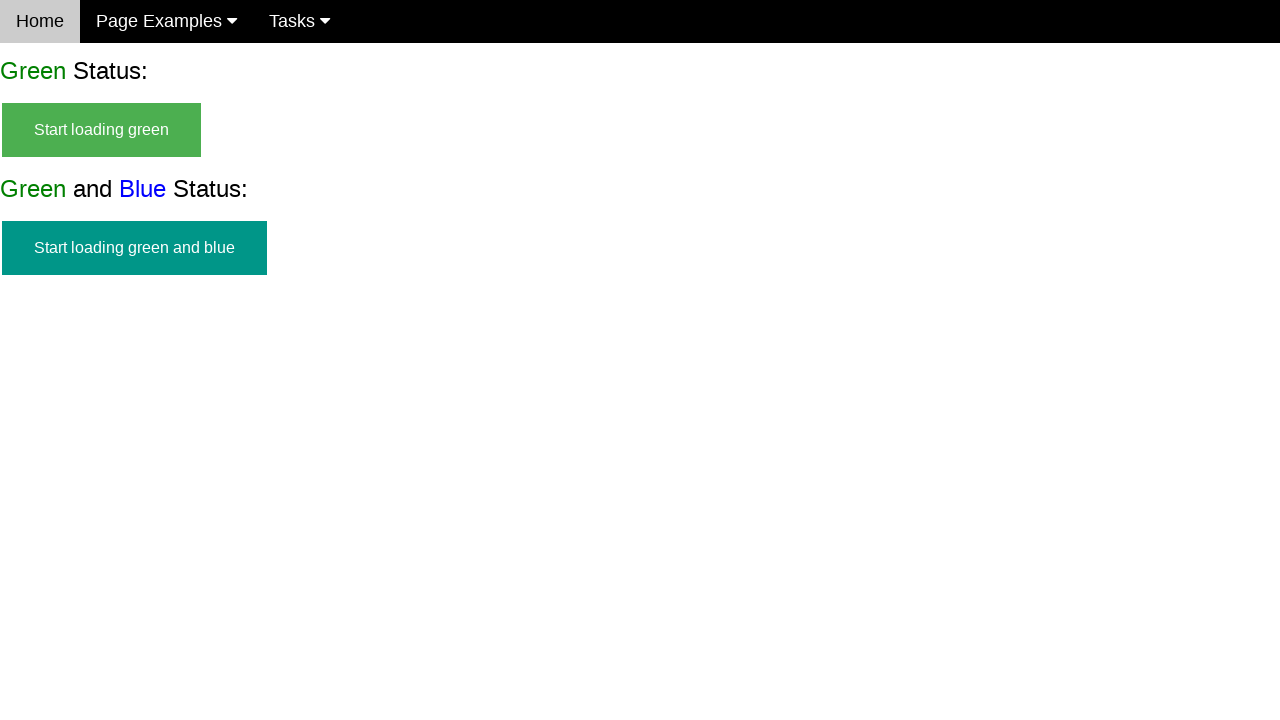

Green and blue start button appeared
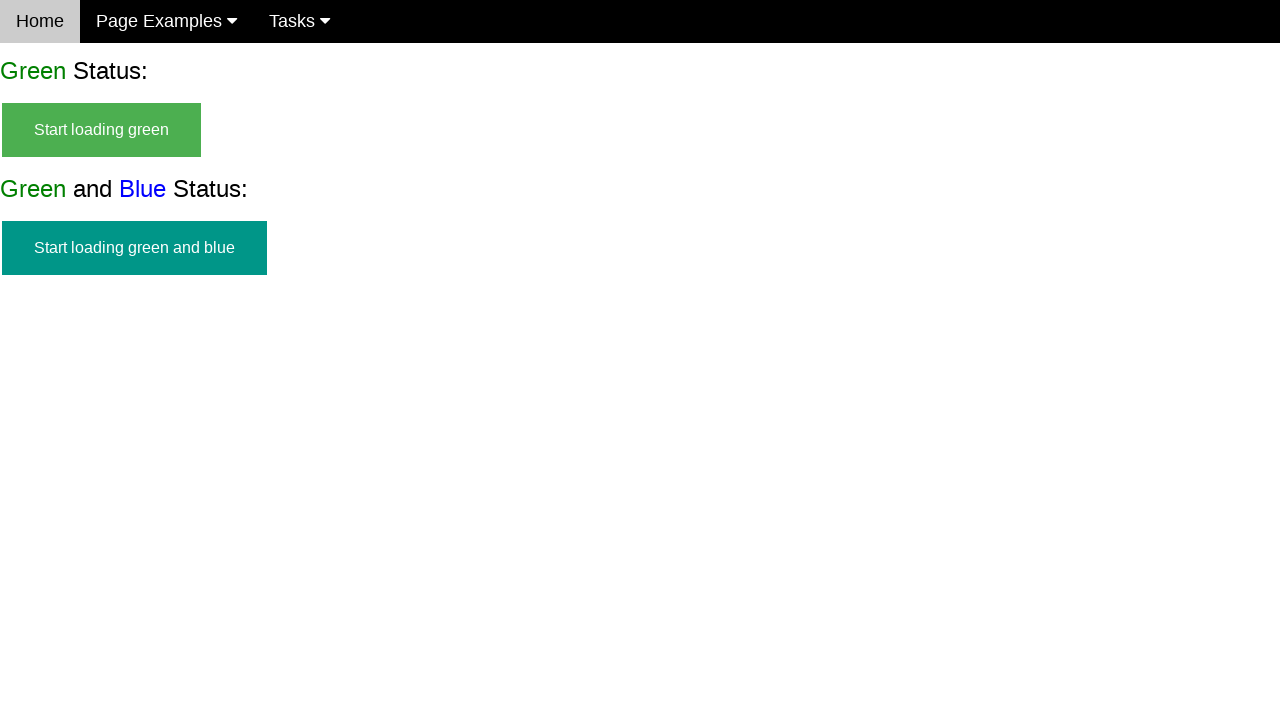

Clicked combined start button to load green and blue elements at (134, 248) on #start_green_and_blue
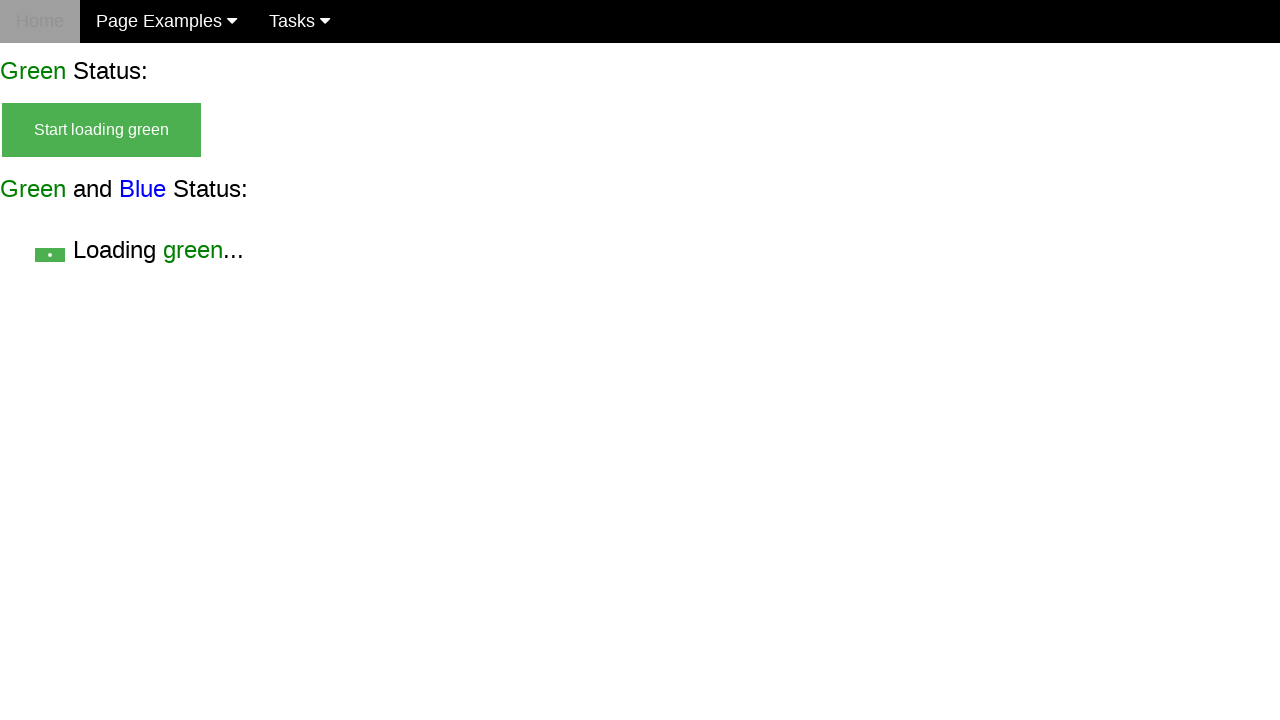

Green element loaded (without blue)
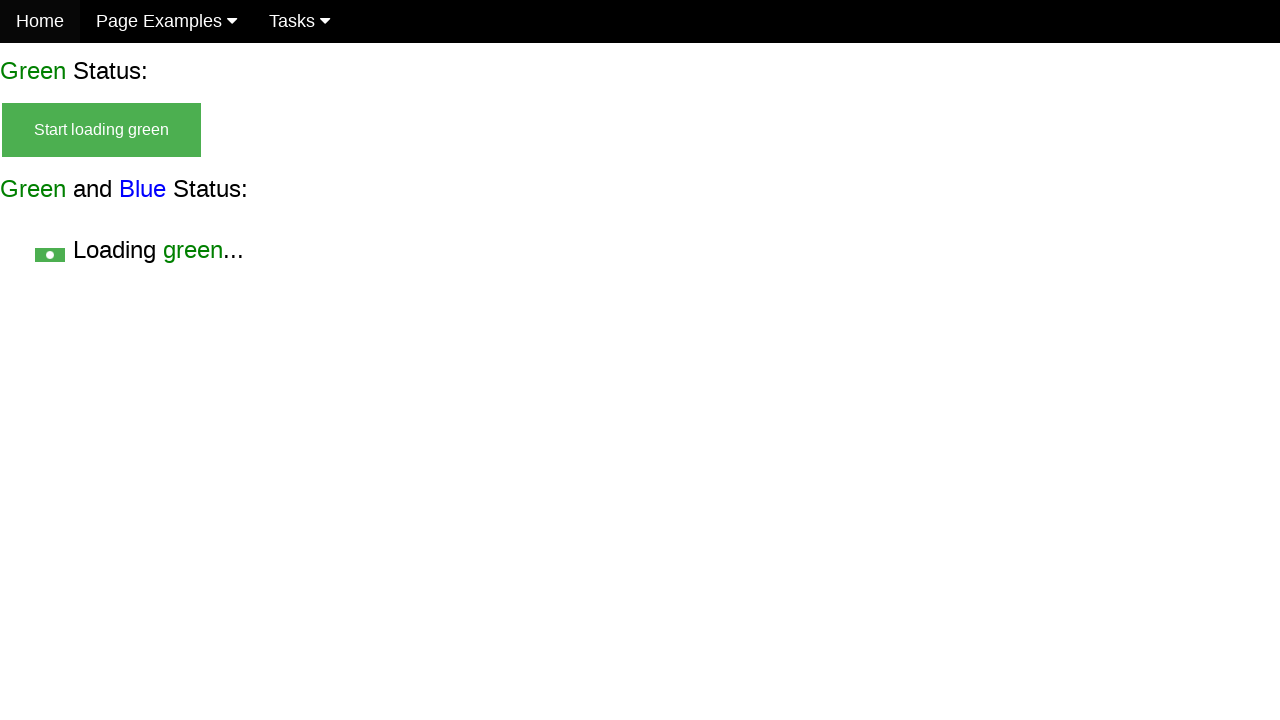

Green element loaded with blue element starting to load
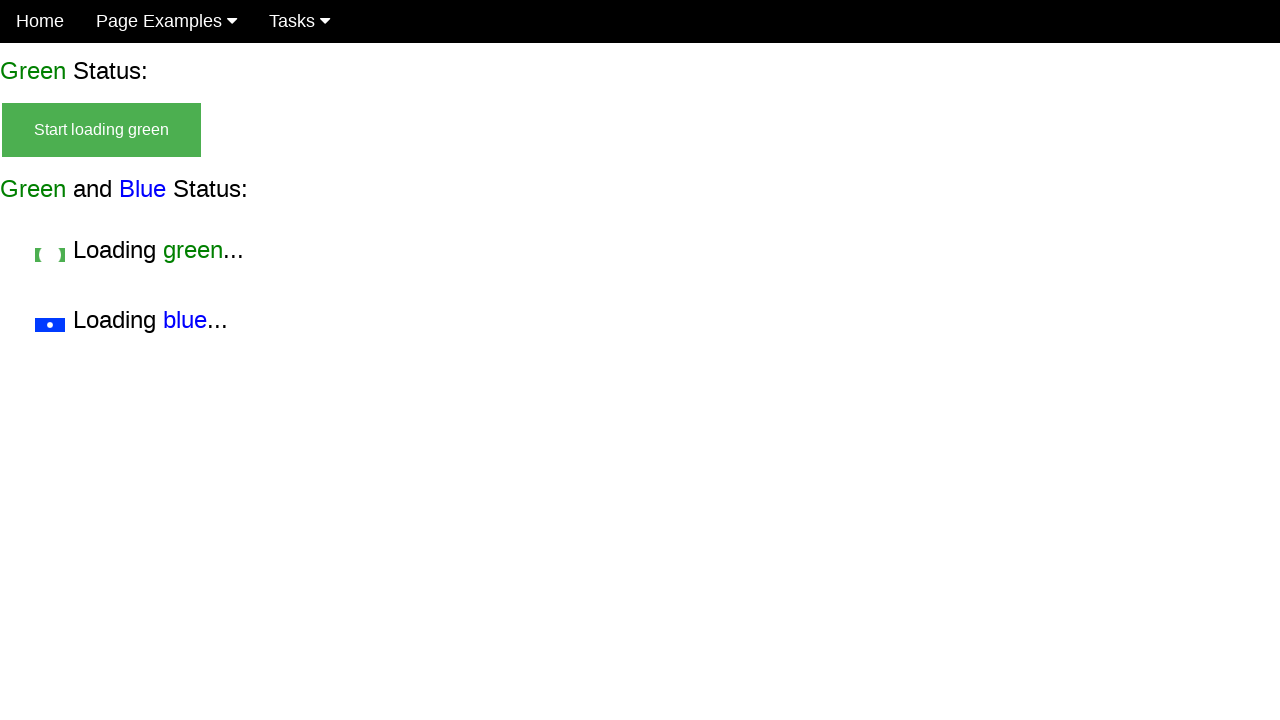

Blue element loading without green
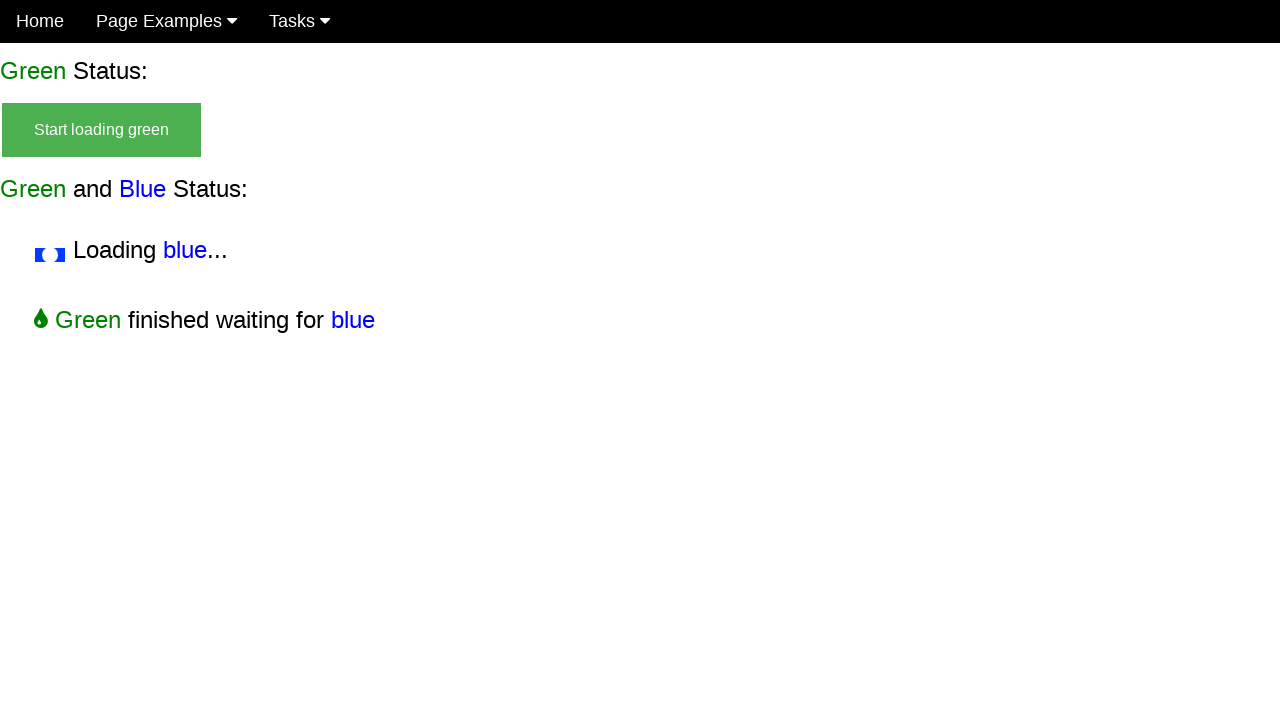

Both green and blue elements successfully loaded
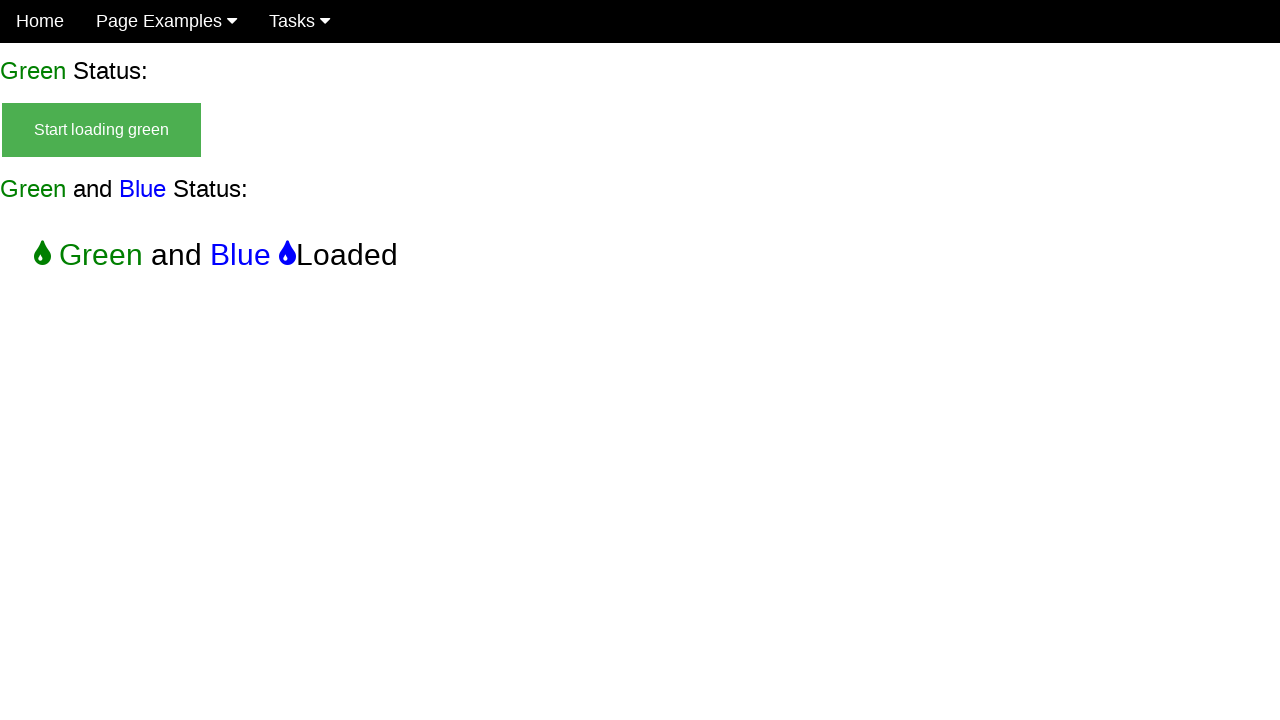

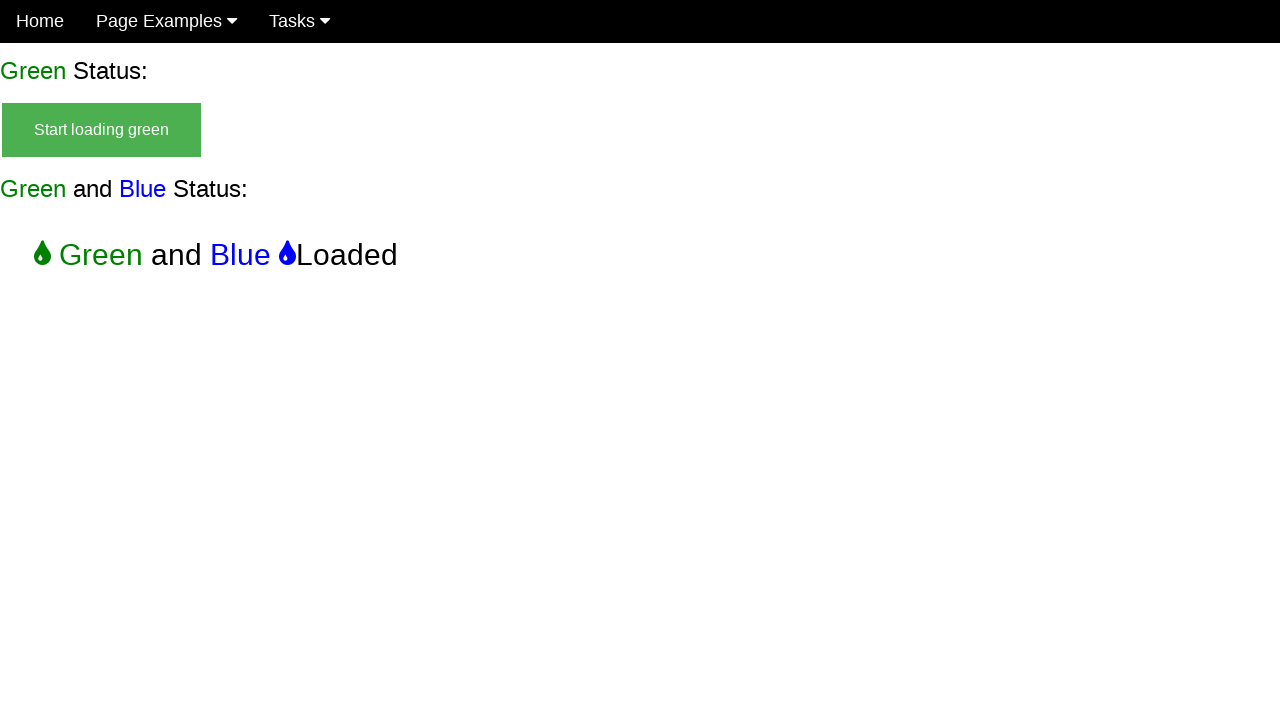